Tests signup with an existing username to verify duplicate user validation

Starting URL: https://www.demoblaze.com/

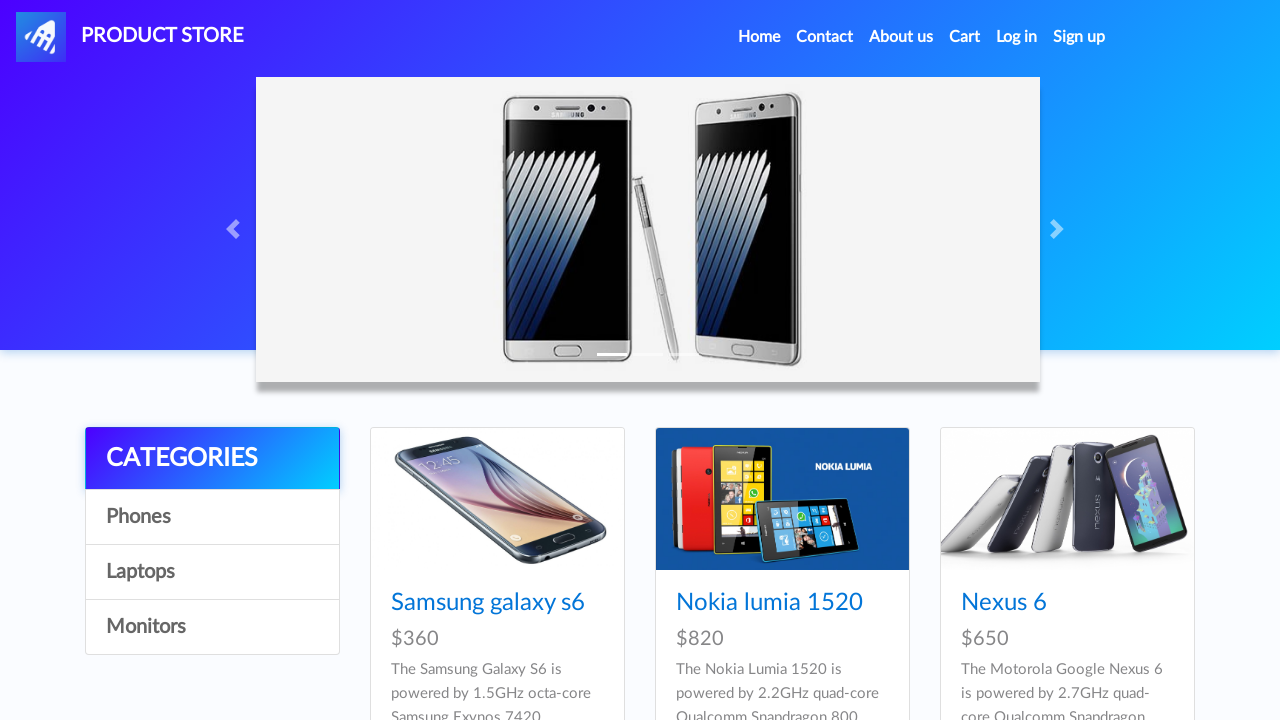

Clicked Sign up button to open modal at (1079, 37) on #signin2
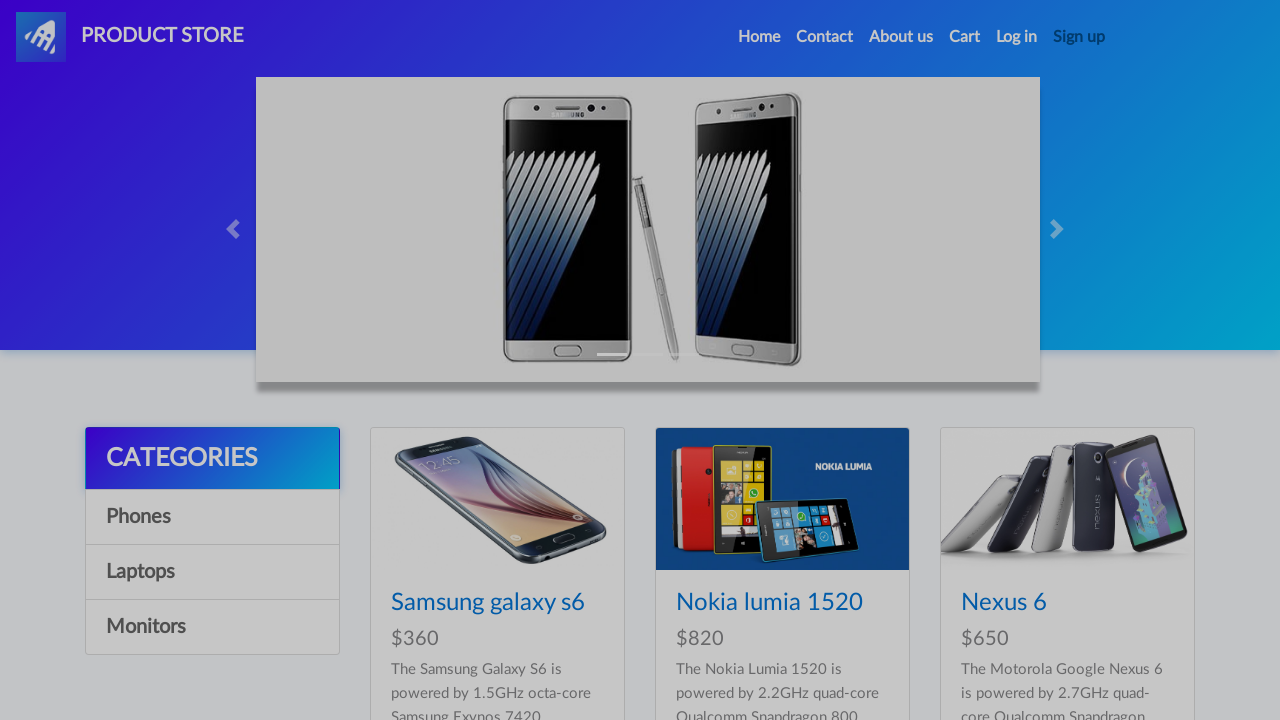

Waited for signup modal to fully load
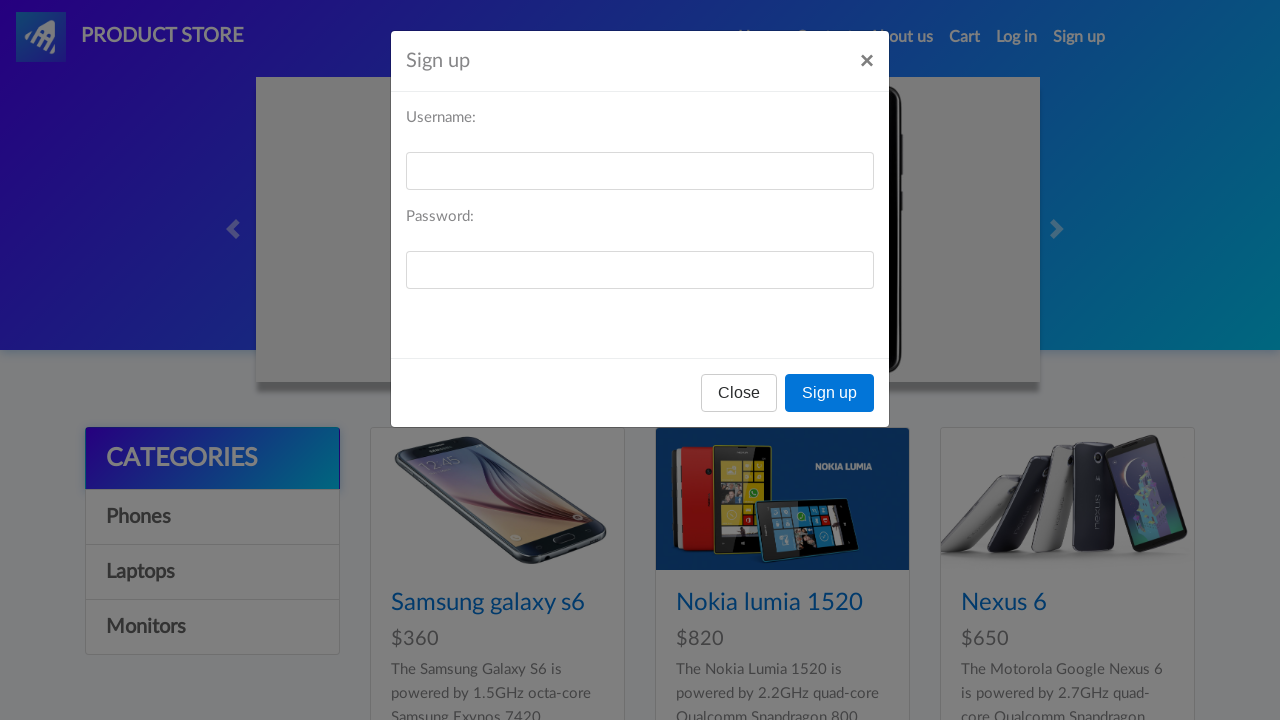

Filled username field with existing username 'Kumar6868' on #sign-username
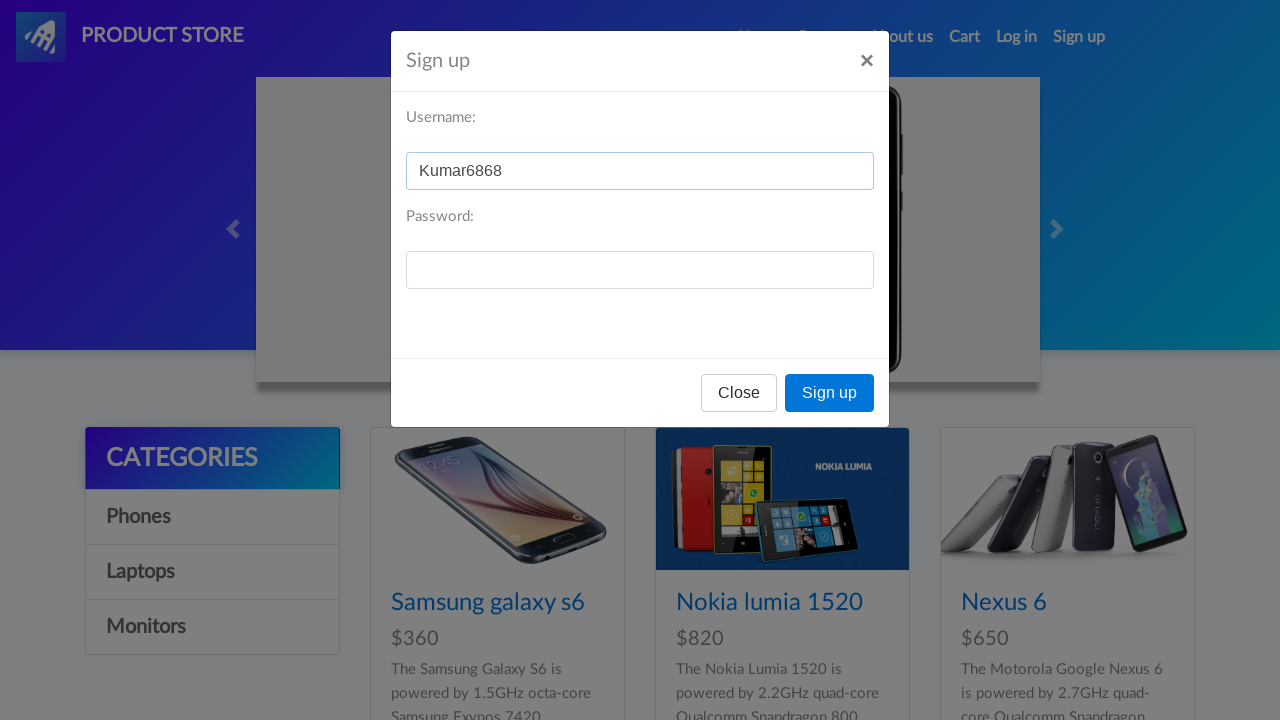

Filled password field with 'Test@123' on #sign-password
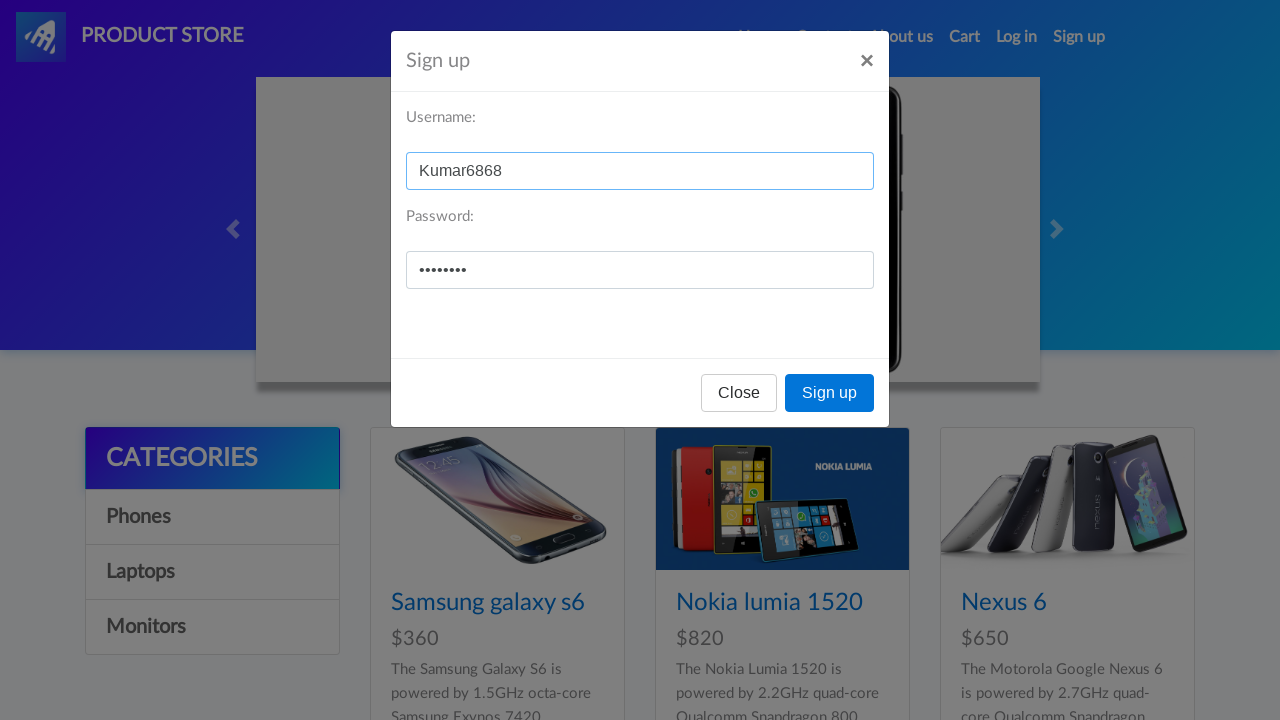

Clicked Sign up button to submit form at (830, 393) on button:has-text('Sign up')
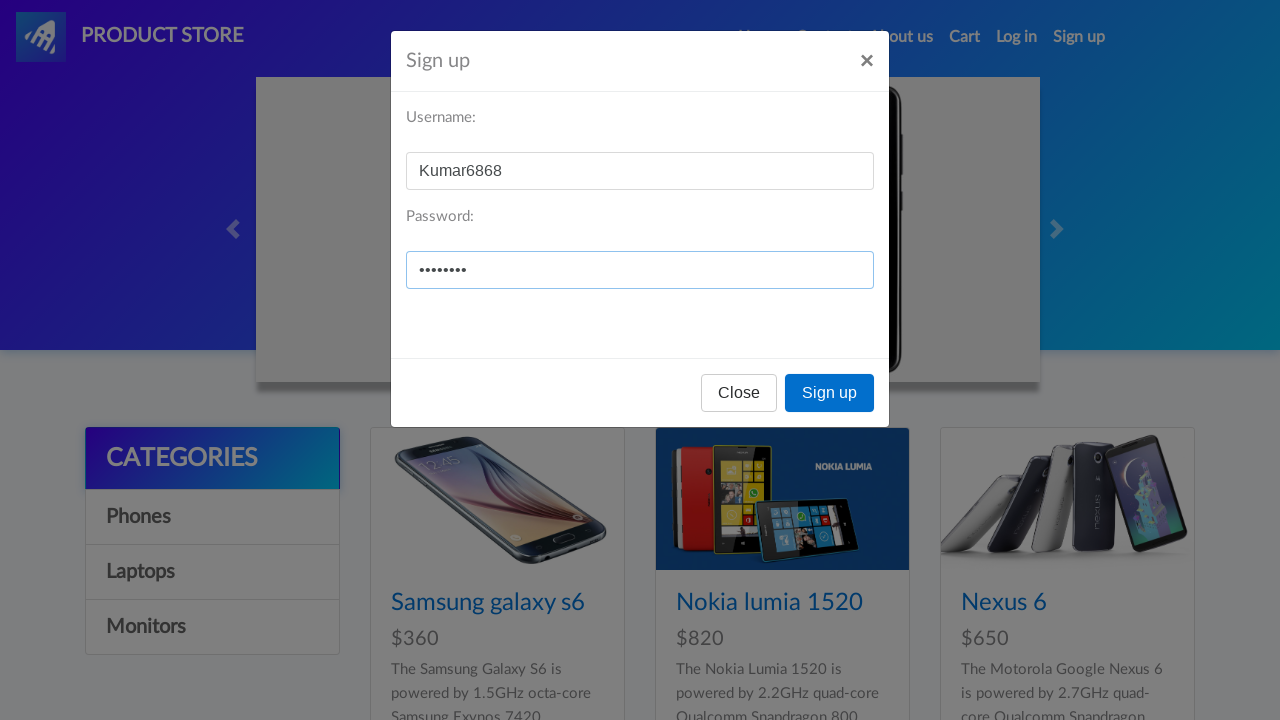

Waited for server response after signup attempt
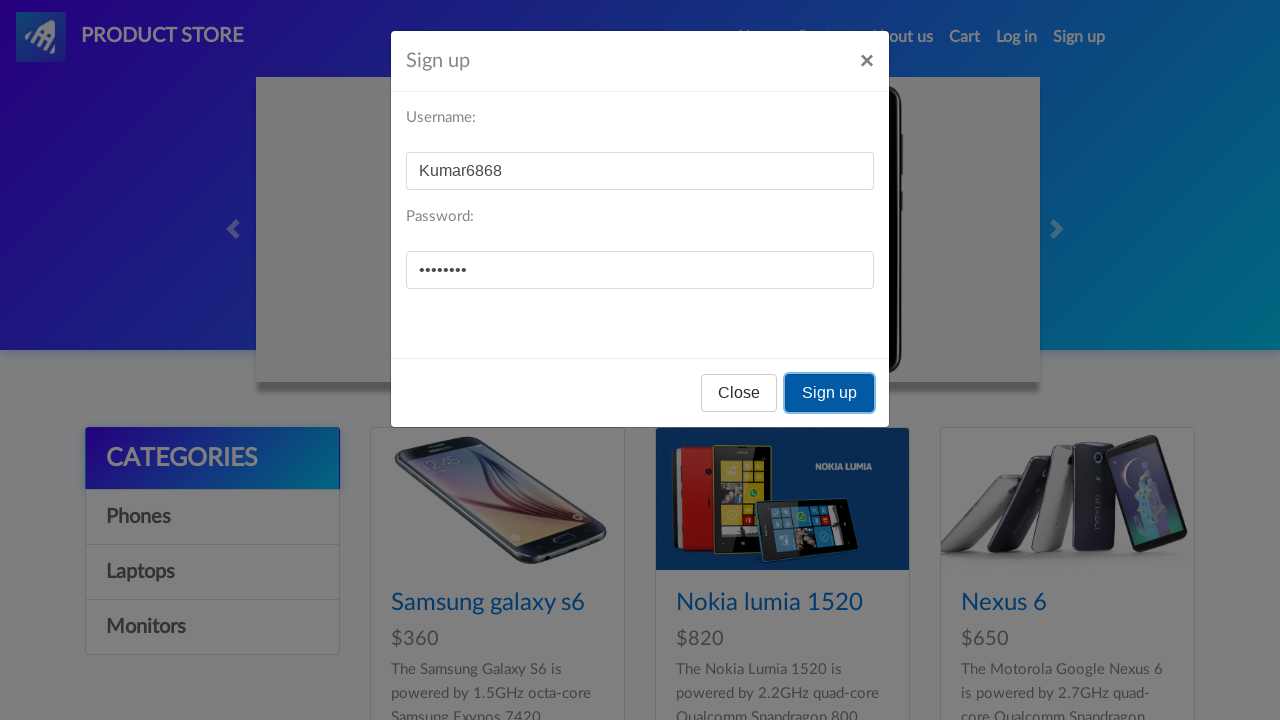

Set up dialog handler to accept duplicate user validation alert
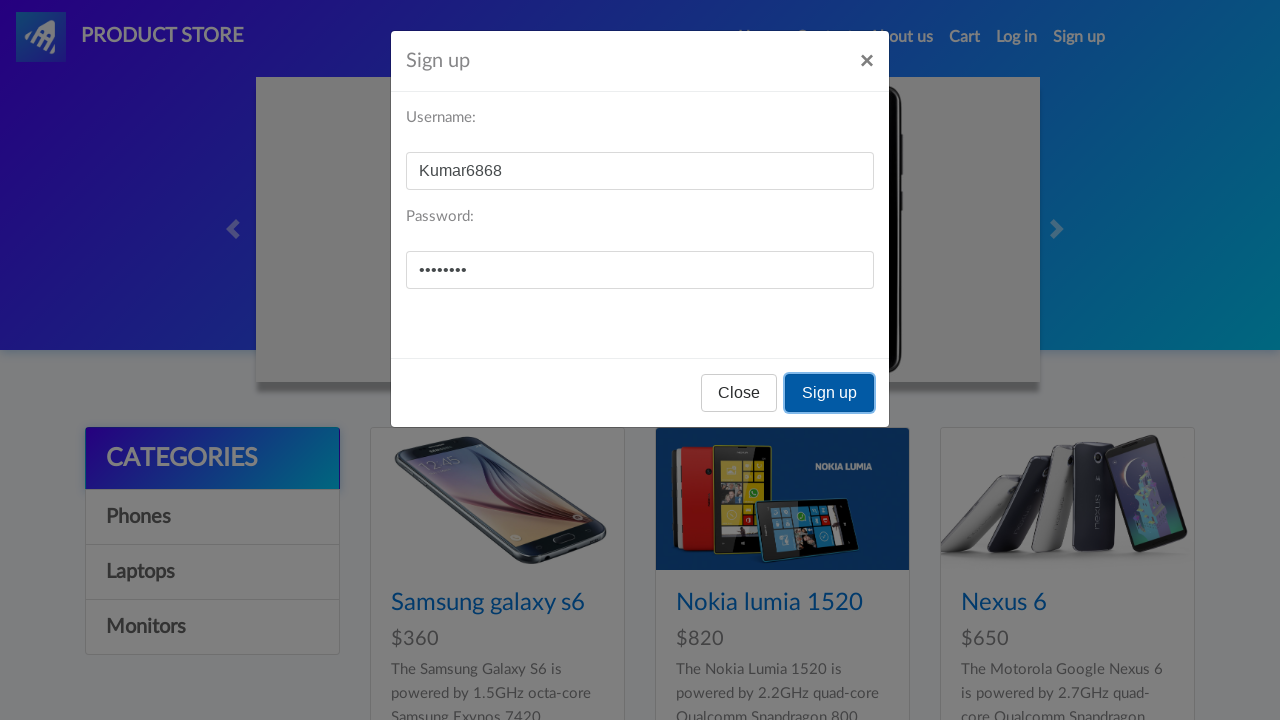

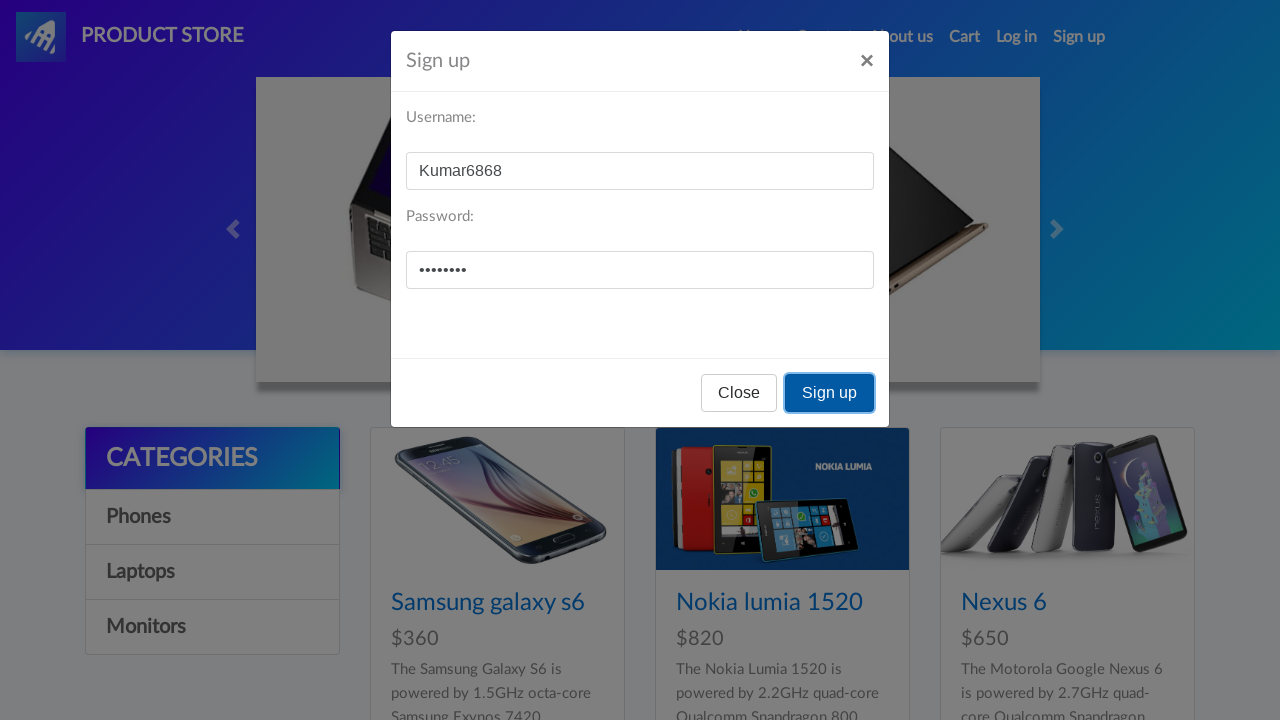